Tests dynamic control elements by clicking a remove/add button and verifying the element state changes

Starting URL: https://the-internet.herokuapp.com/dynamic_controls

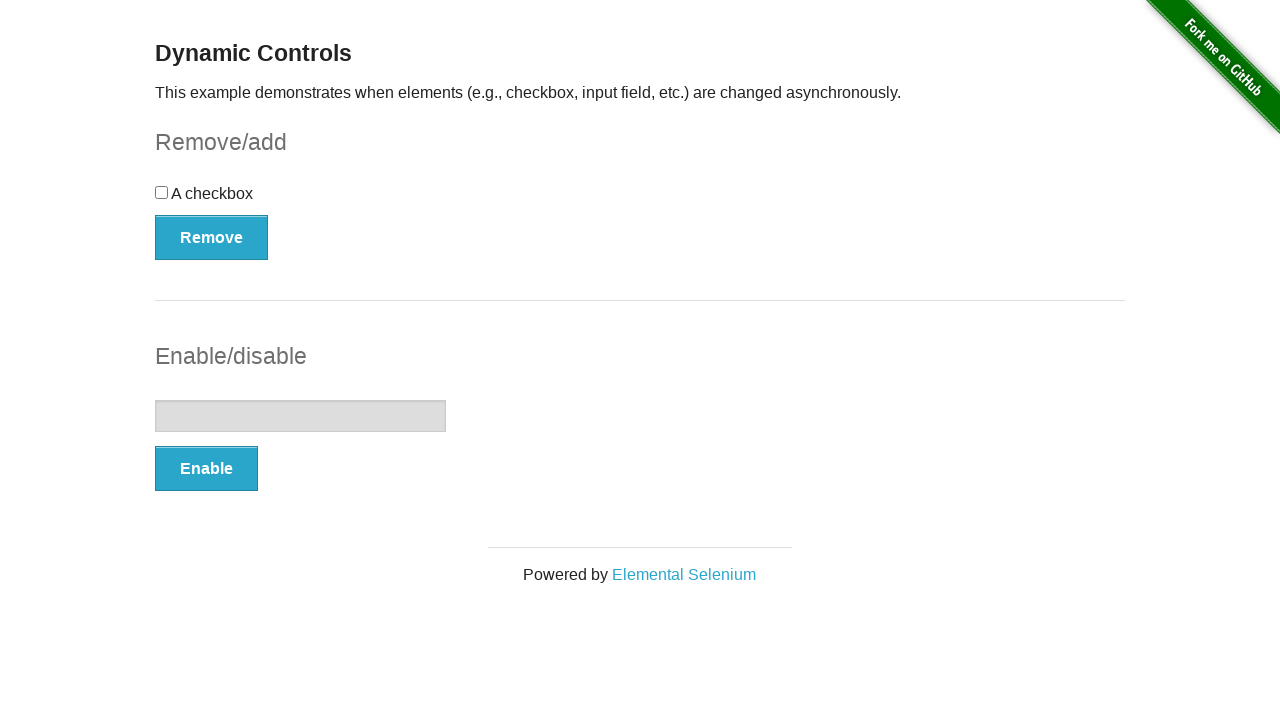

Verified checkbox input element is present
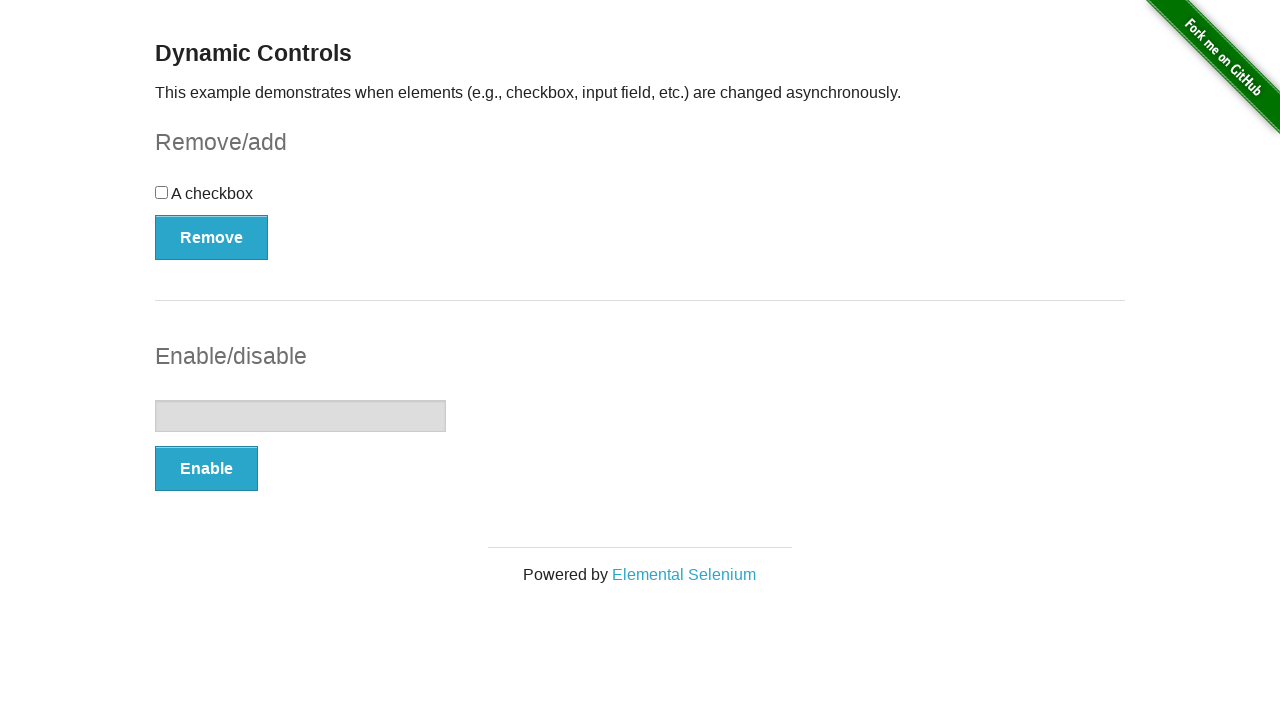

Clicked the Remove button to remove the checkbox at (212, 237) on xpath=//div[@class='example']/descendant::button[1]
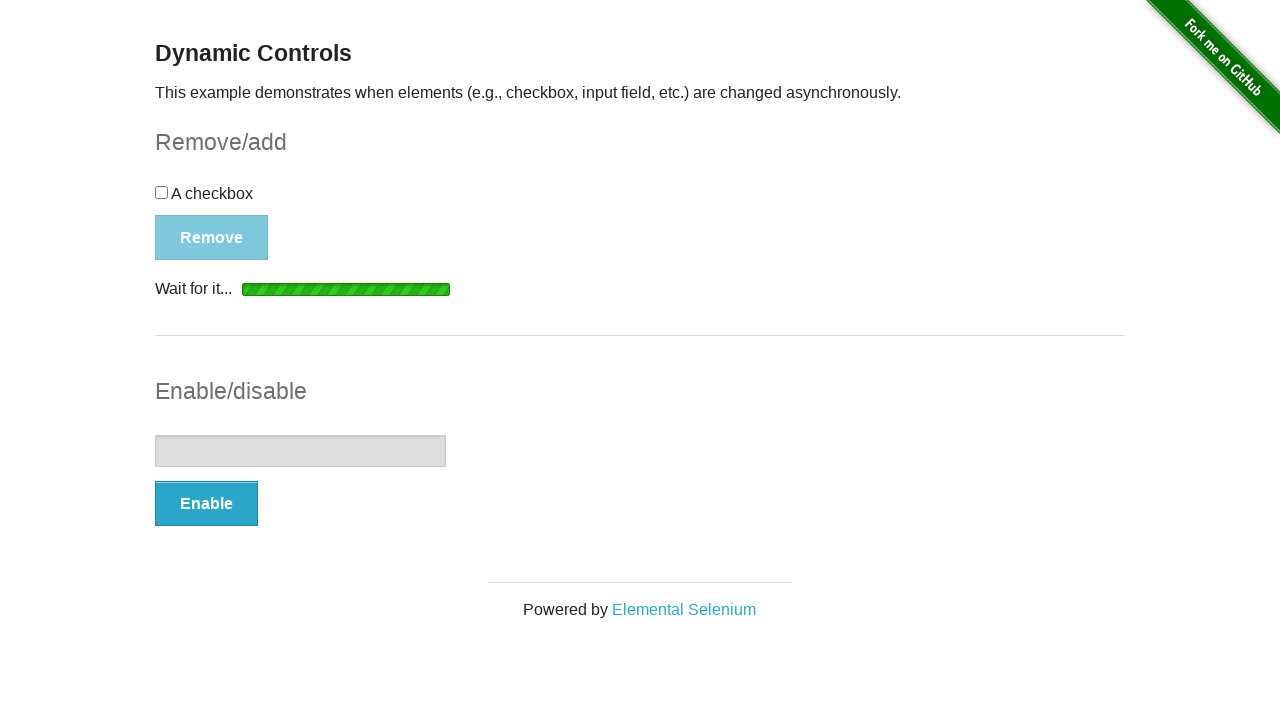

Waited for the Add button to become visible
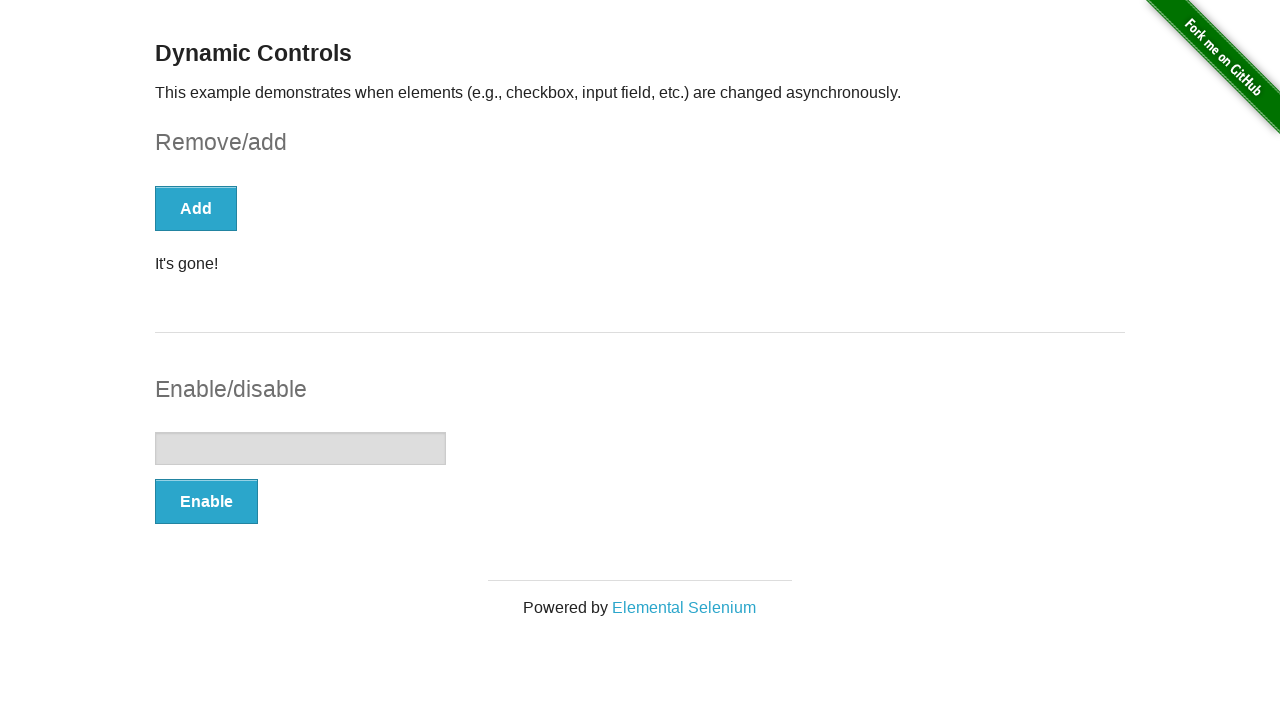

Verified the Add button is visible after element was removed
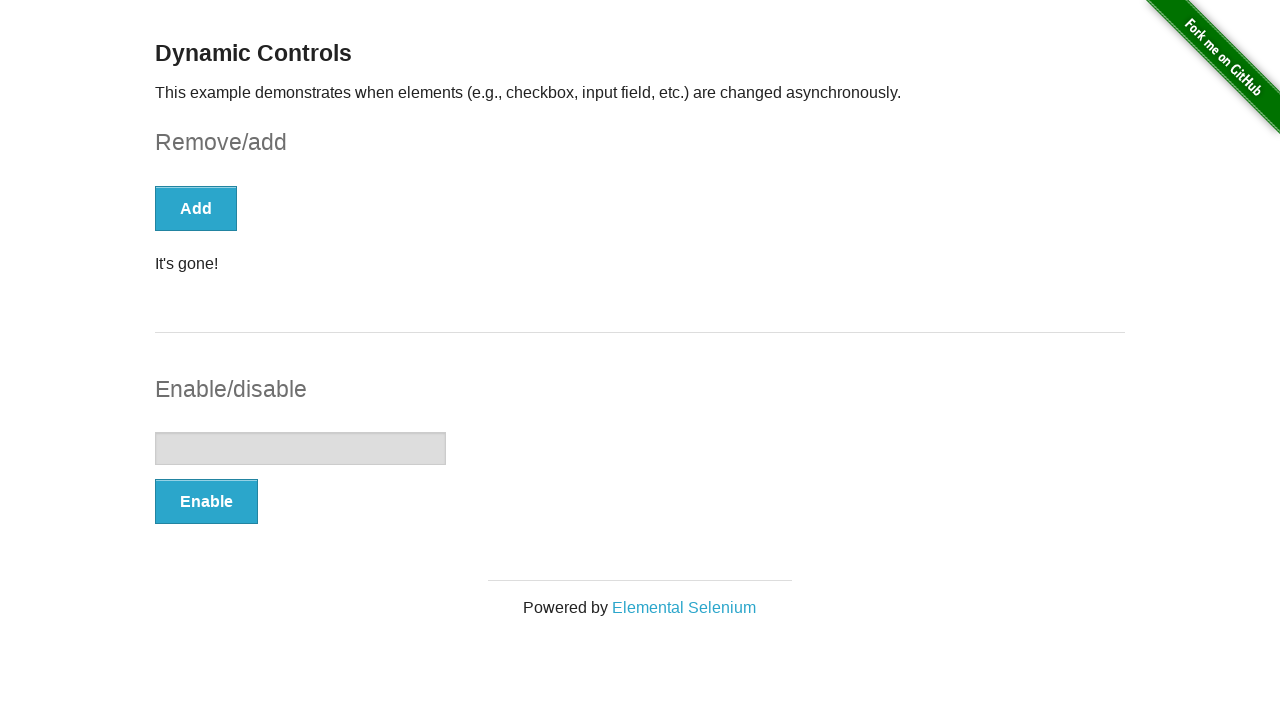

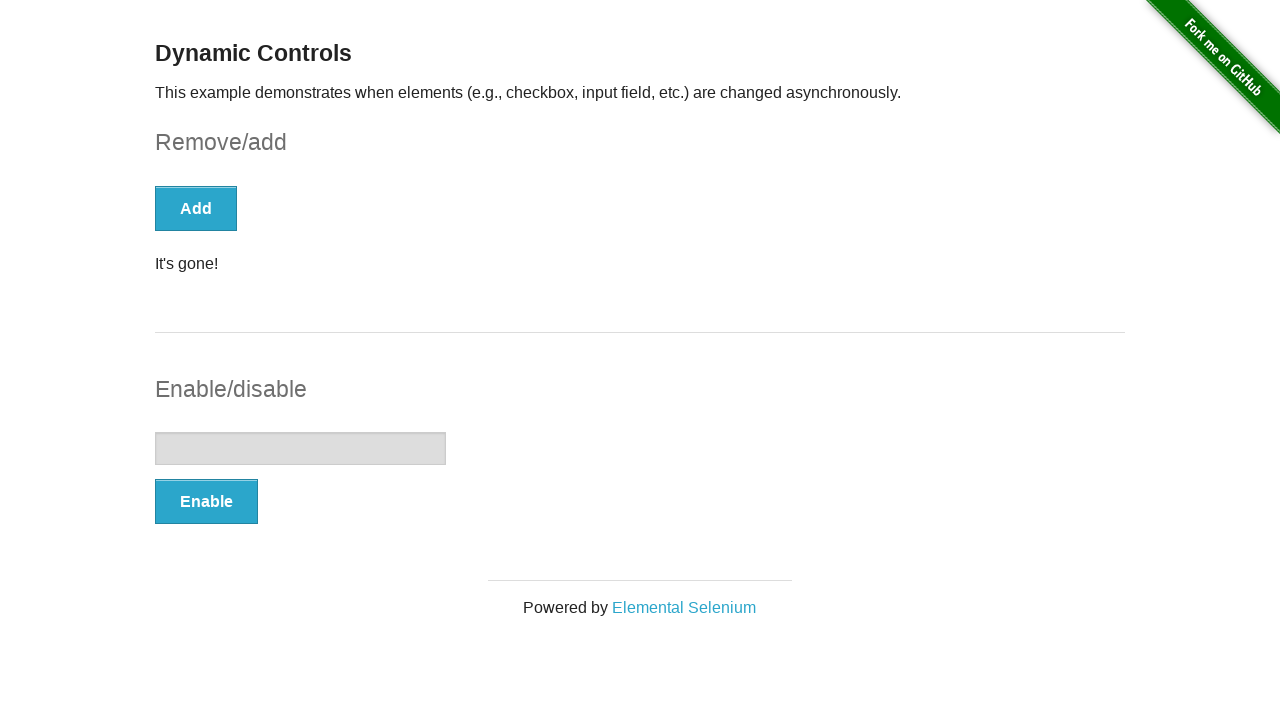